Opens the OrangeHRM demo application homepage and waits for the page to load completely

Starting URL: https://opensource-demo.orangehrmlive.com/

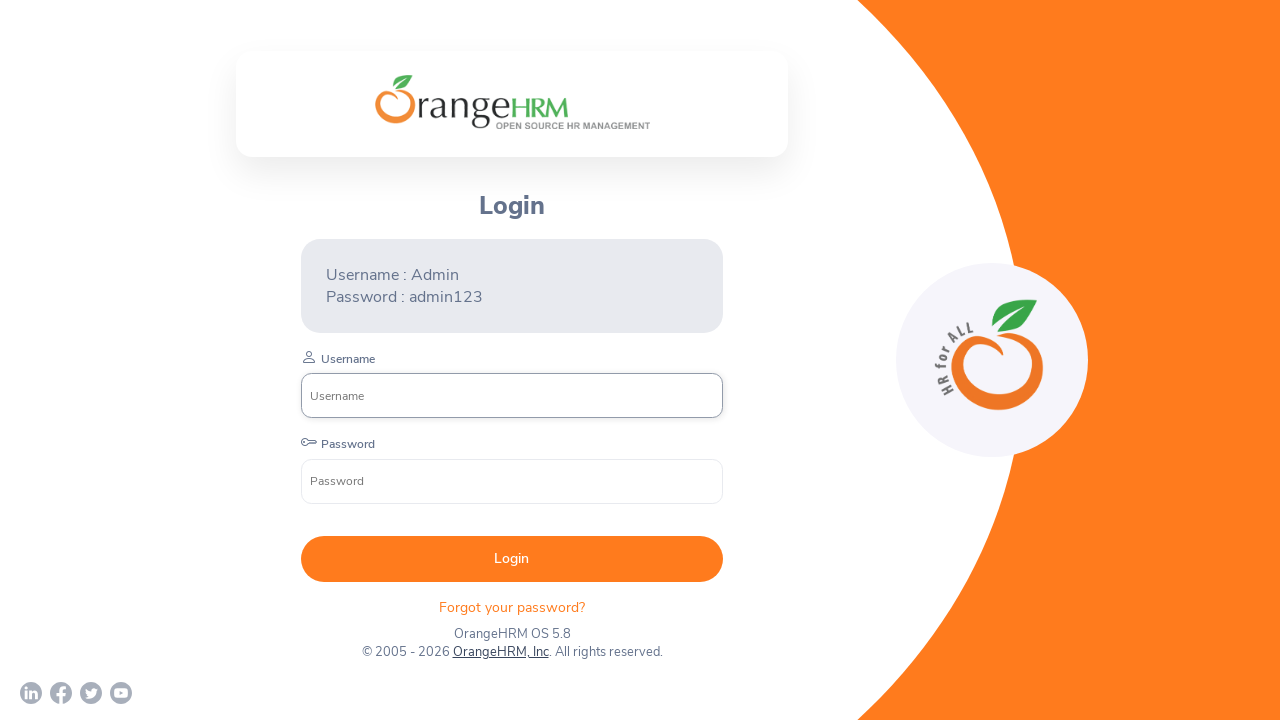

Navigated to OrangeHRM demo application homepage
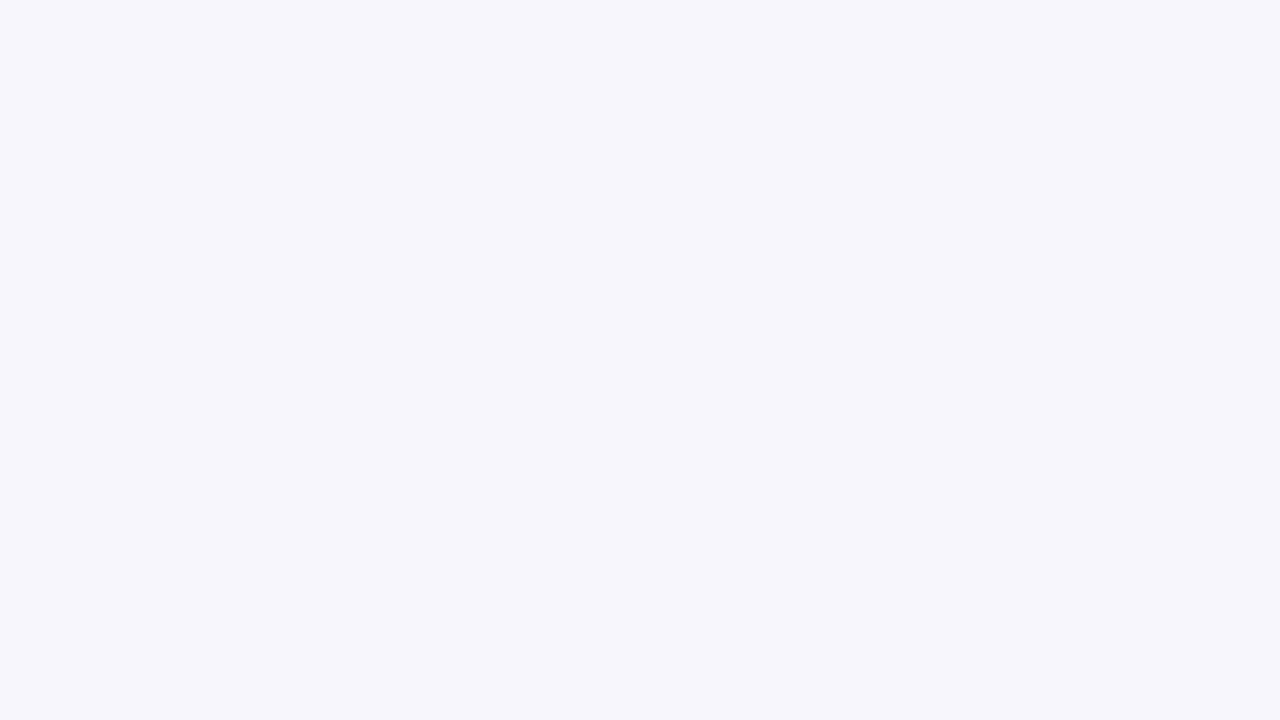

Page loaded completely and login form is visible
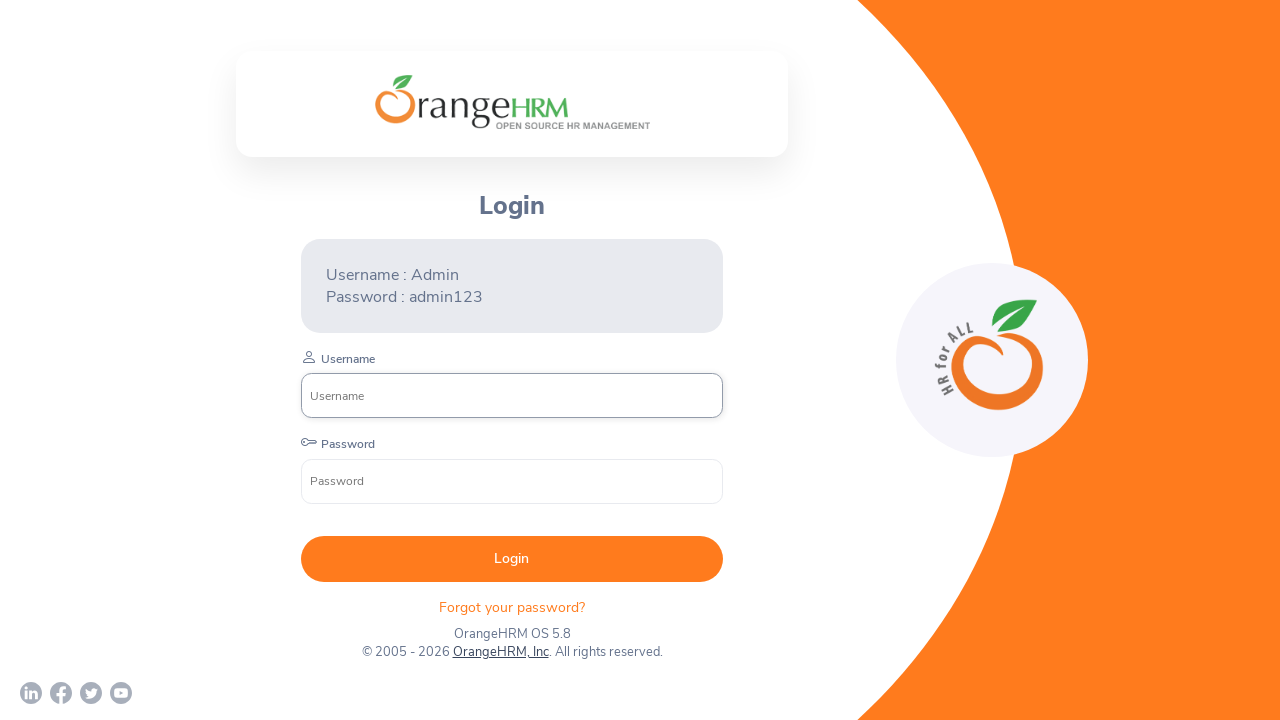

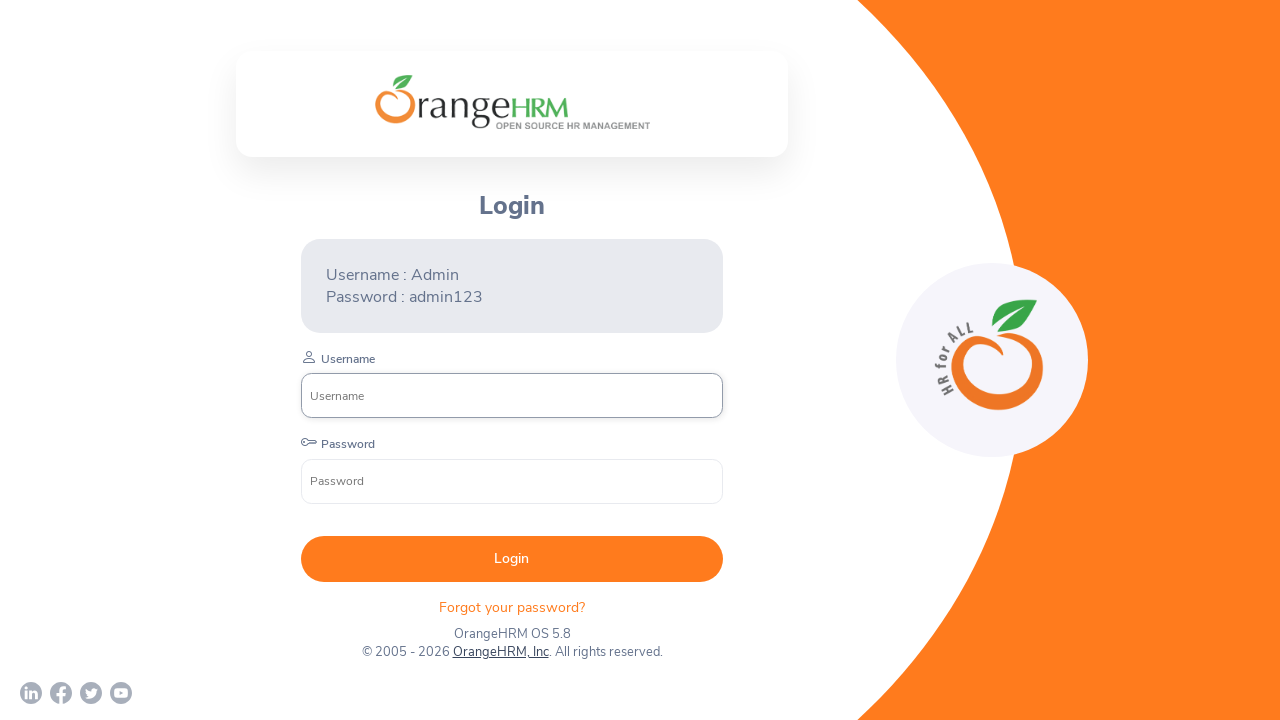